Tests dynamic passenger selection dropdown by clicking to open it, incrementing adult passengers 8 times, and closing the dropdown.

Starting URL: https://rahulshettyacademy.com/dropdownsPractise/

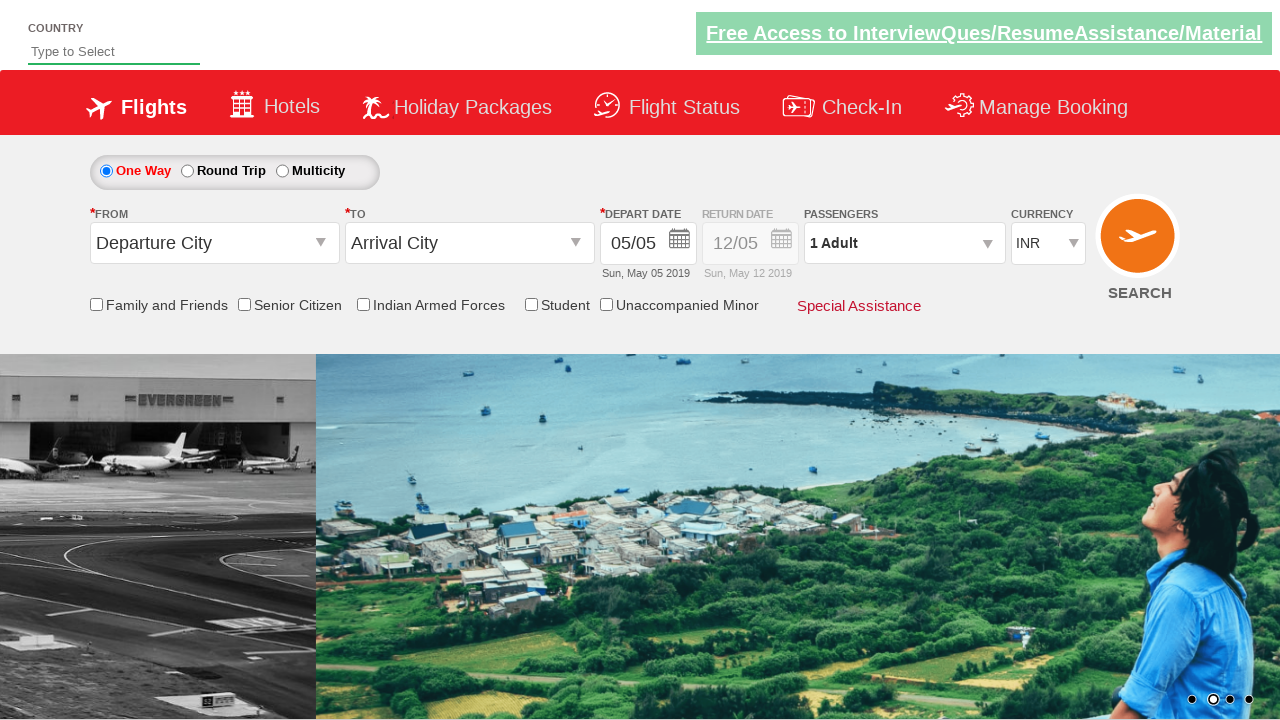

Clicked passenger info dropdown to open it at (904, 243) on #divpaxinfo
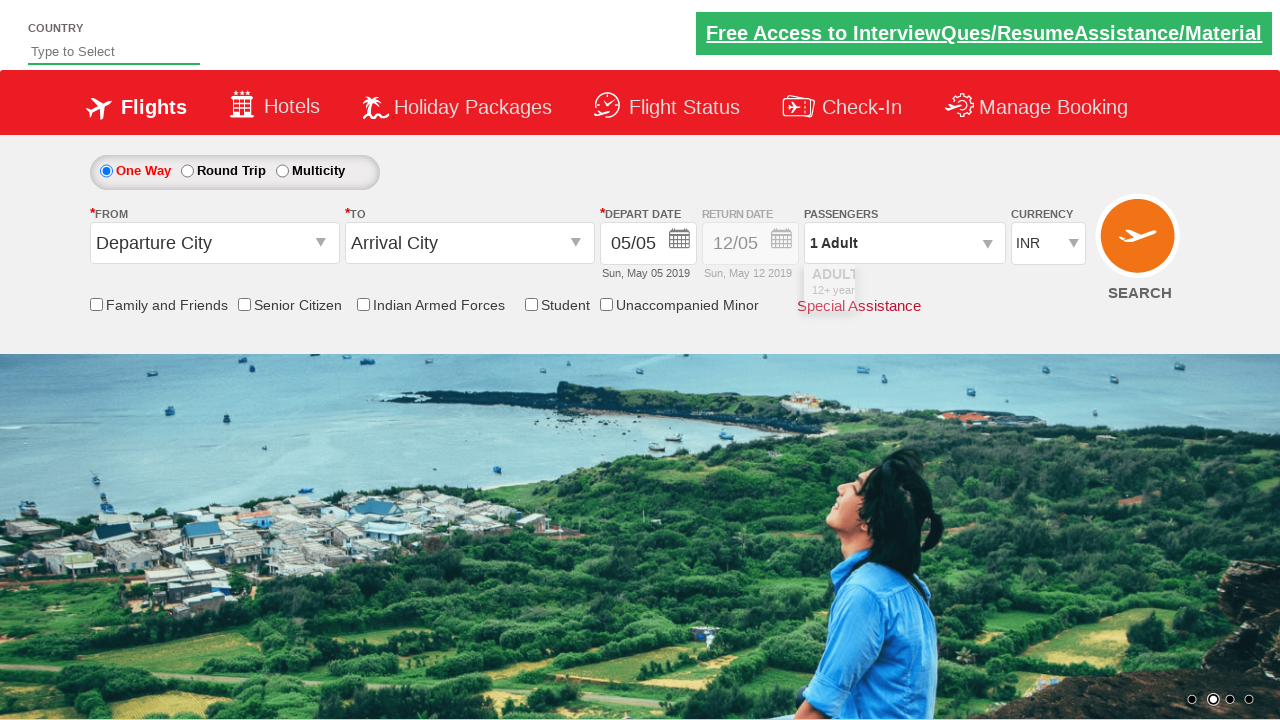

Waited 500ms for dropdown to be visible
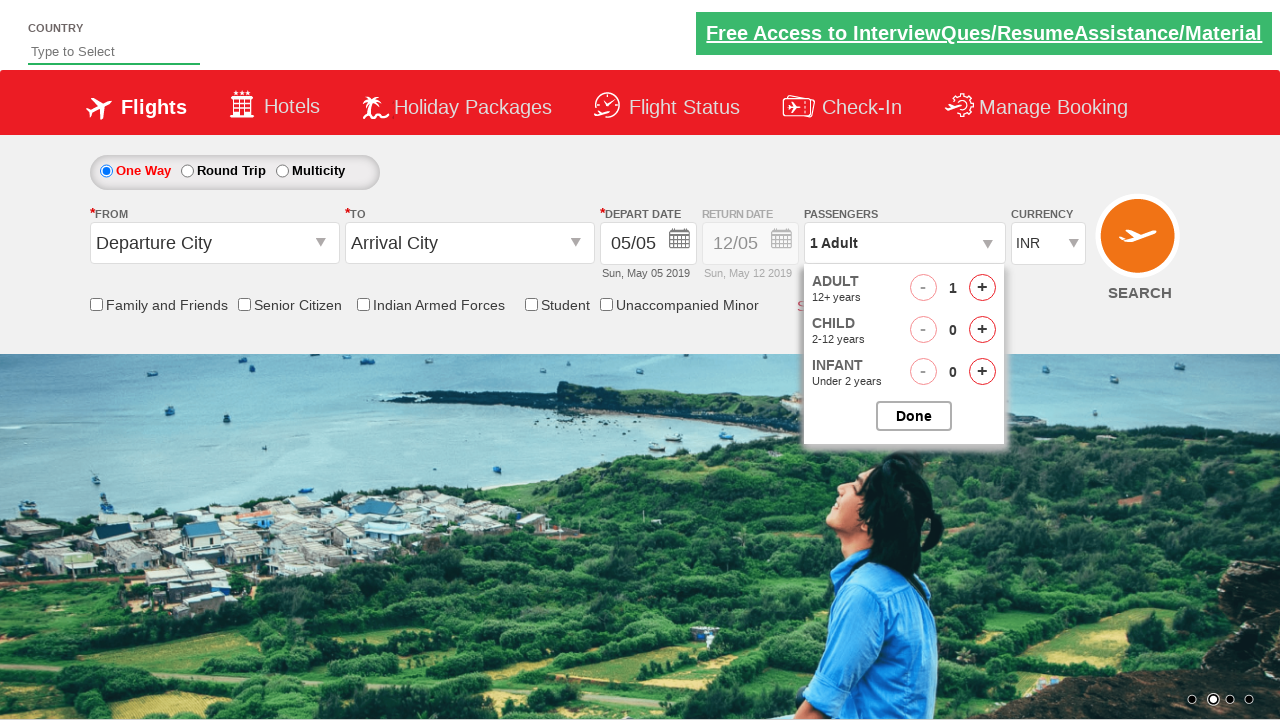

Incremented adult passenger count (iteration 1/8) at (982, 288) on #hrefIncAdt
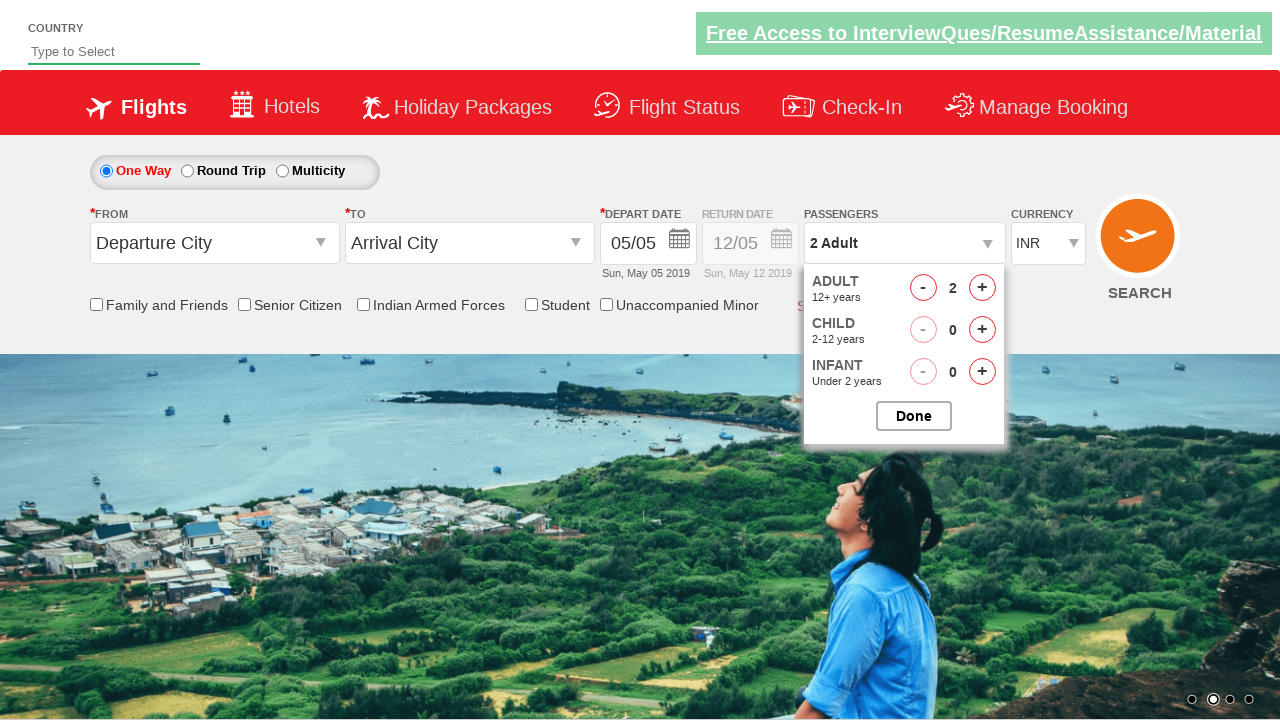

Incremented adult passenger count (iteration 2/8) at (982, 288) on #hrefIncAdt
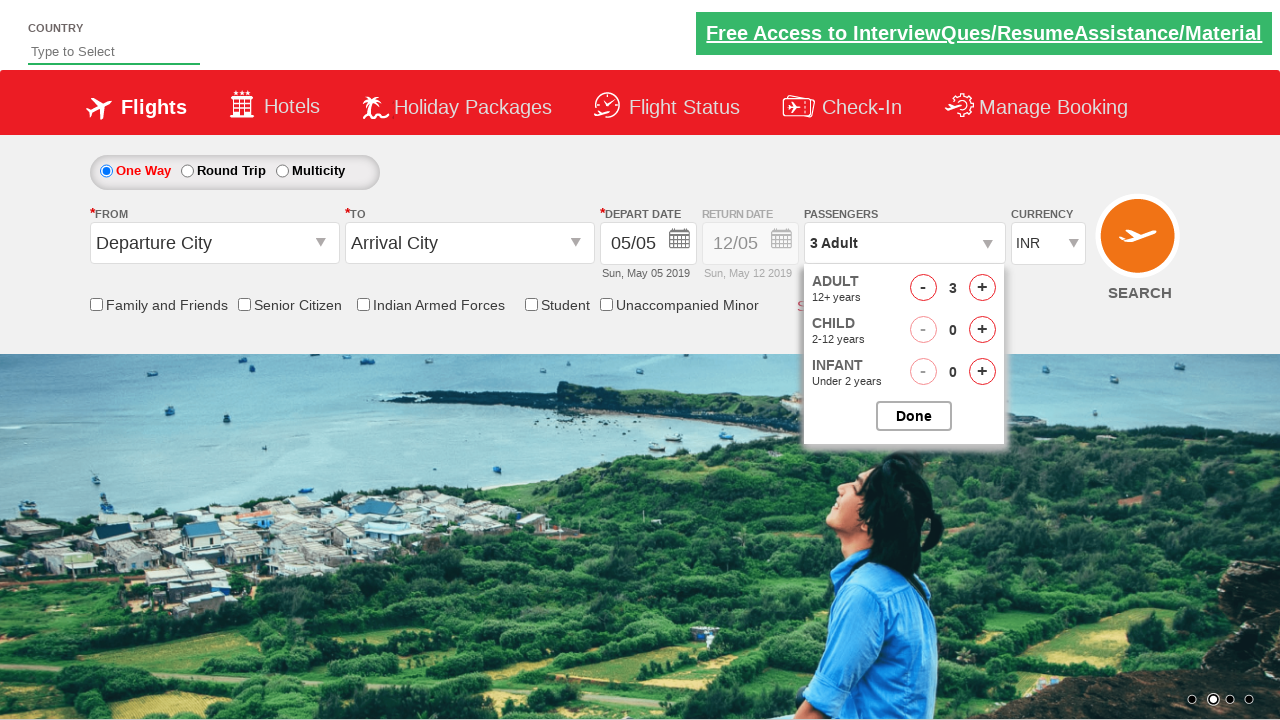

Incremented adult passenger count (iteration 3/8) at (982, 288) on #hrefIncAdt
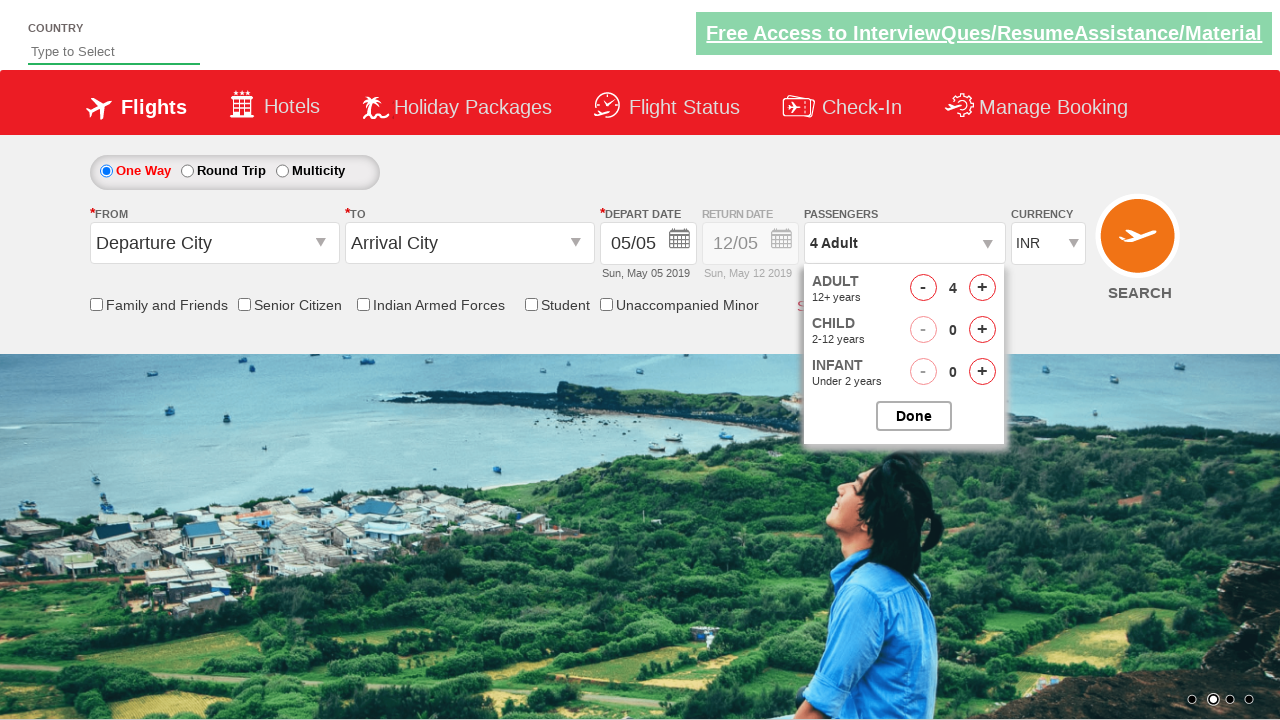

Incremented adult passenger count (iteration 4/8) at (982, 288) on #hrefIncAdt
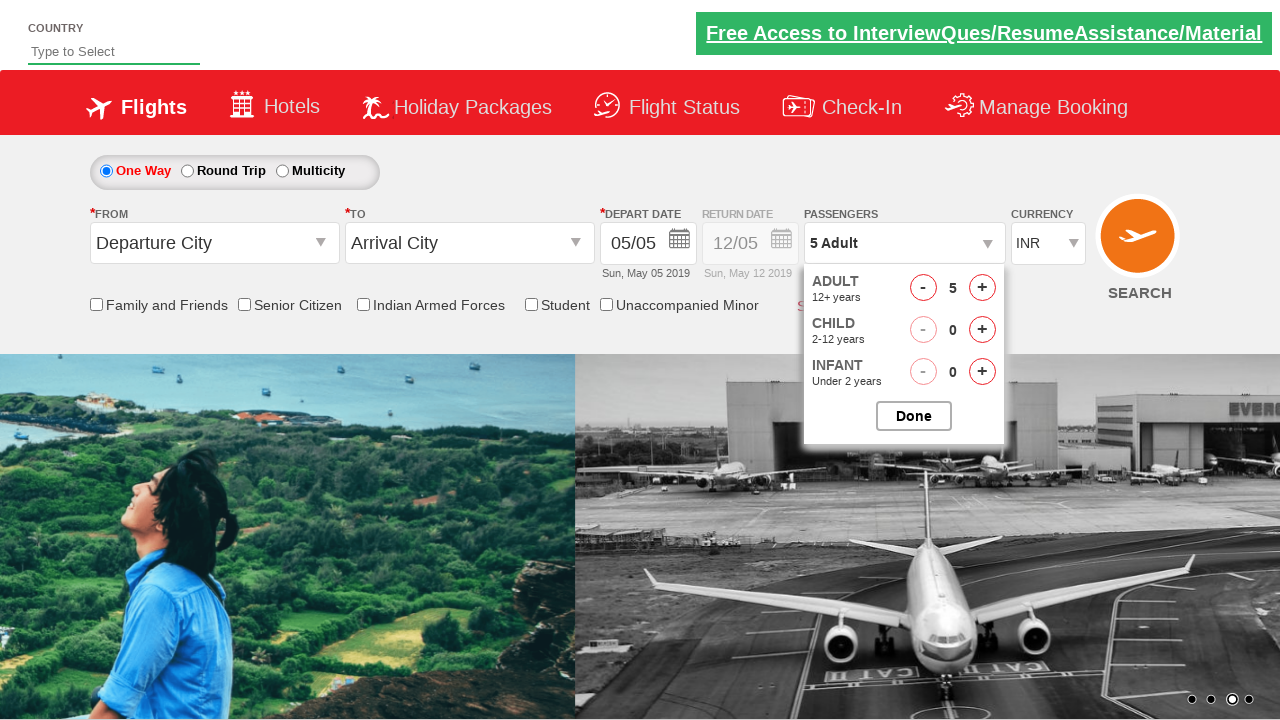

Incremented adult passenger count (iteration 5/8) at (982, 288) on #hrefIncAdt
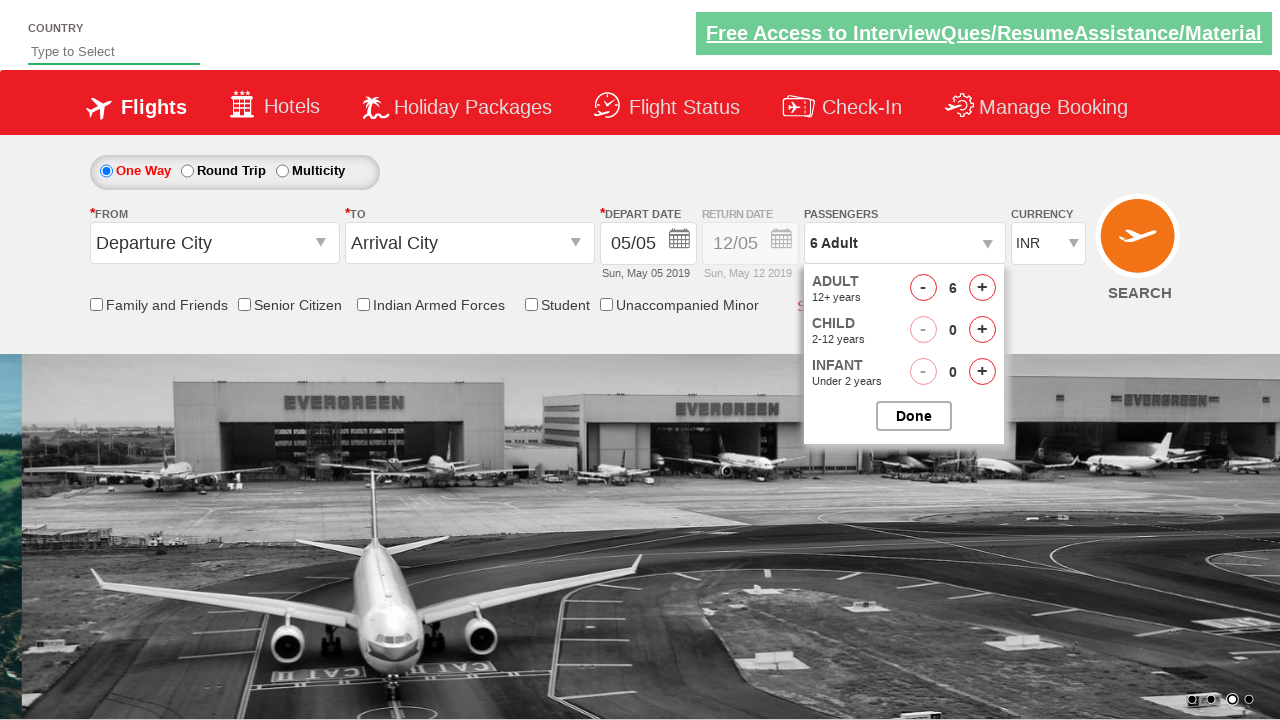

Incremented adult passenger count (iteration 6/8) at (982, 288) on #hrefIncAdt
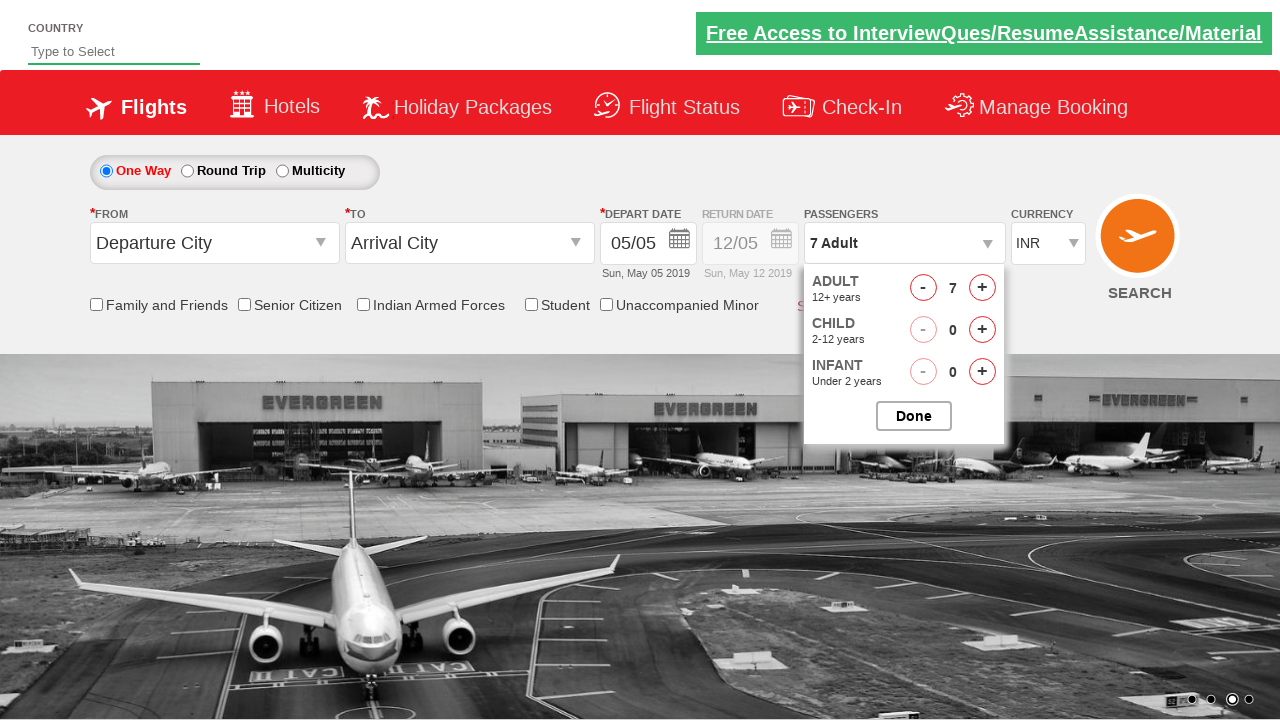

Incremented adult passenger count (iteration 7/8) at (982, 288) on #hrefIncAdt
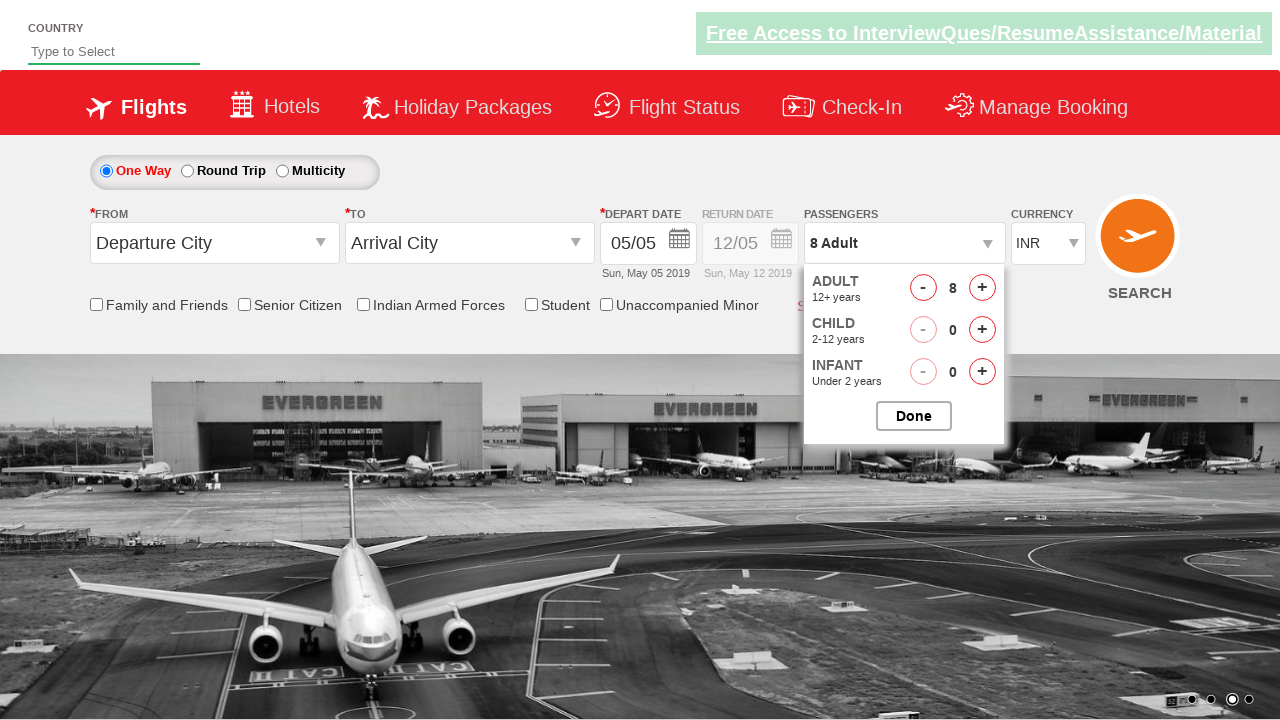

Incremented adult passenger count (iteration 8/8) at (982, 288) on #hrefIncAdt
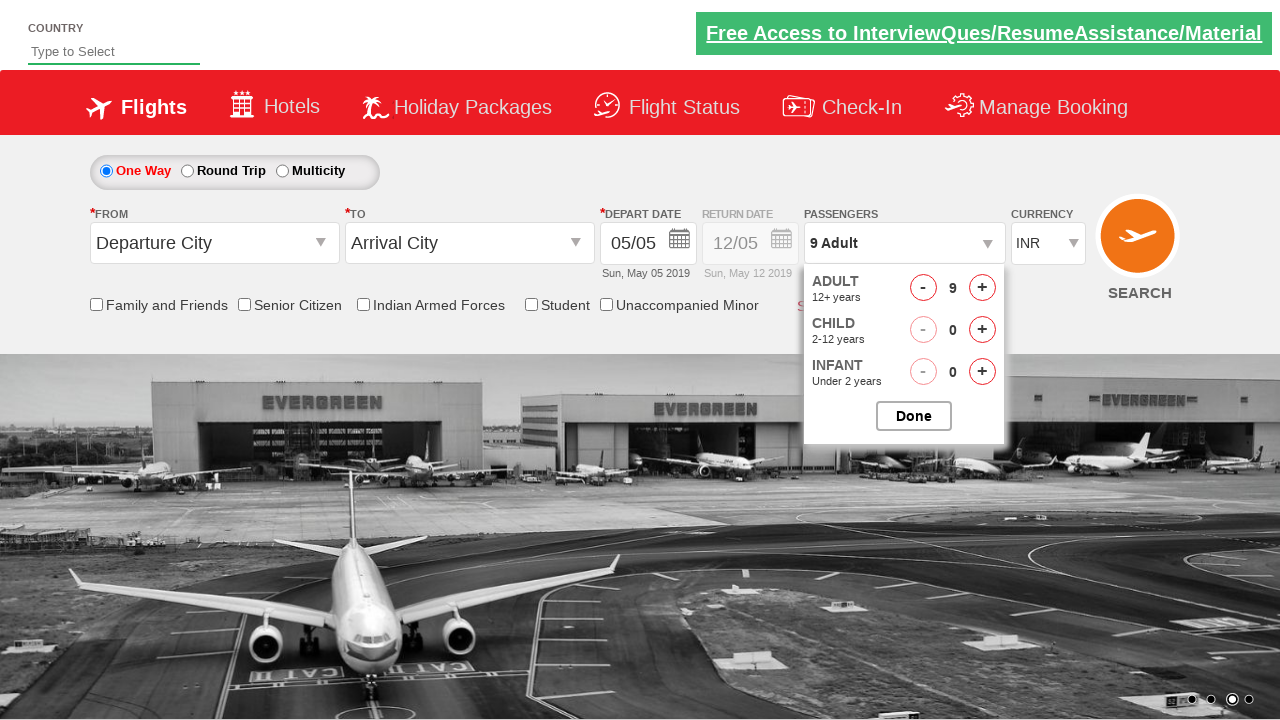

Waited 500ms for UI to update after passenger increment
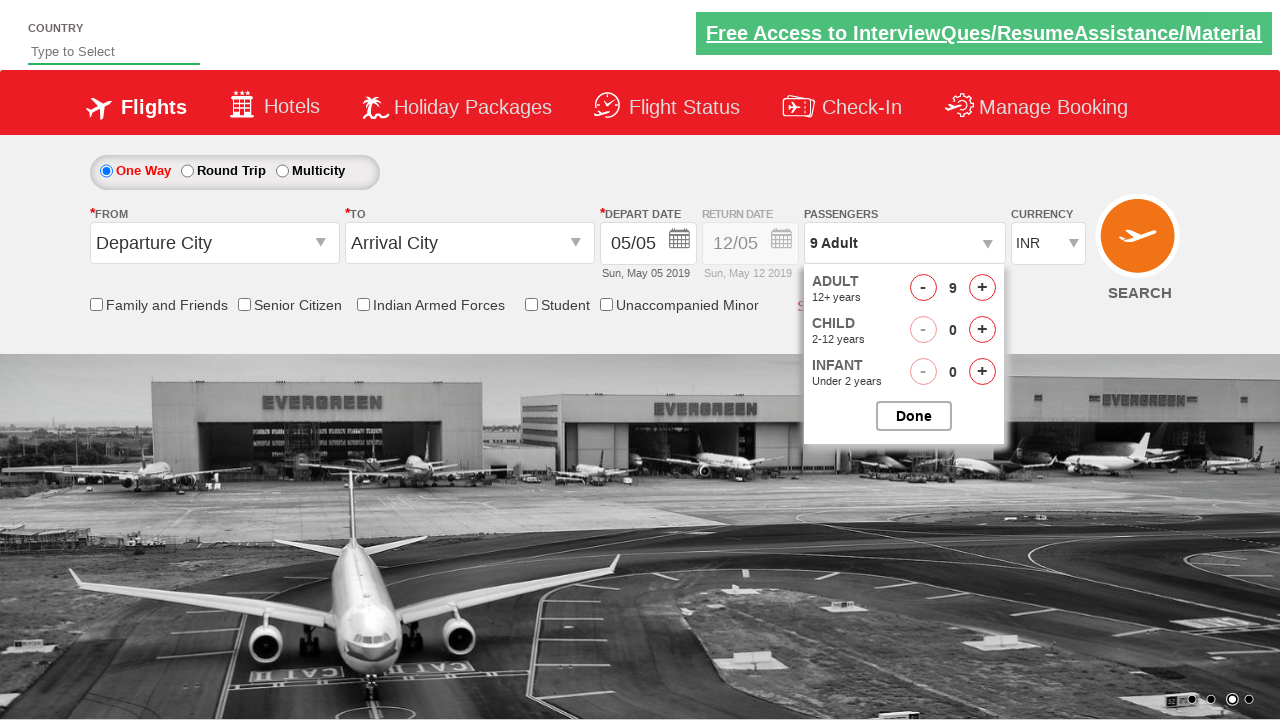

Closed the passenger options dropdown at (914, 416) on #btnclosepaxoption
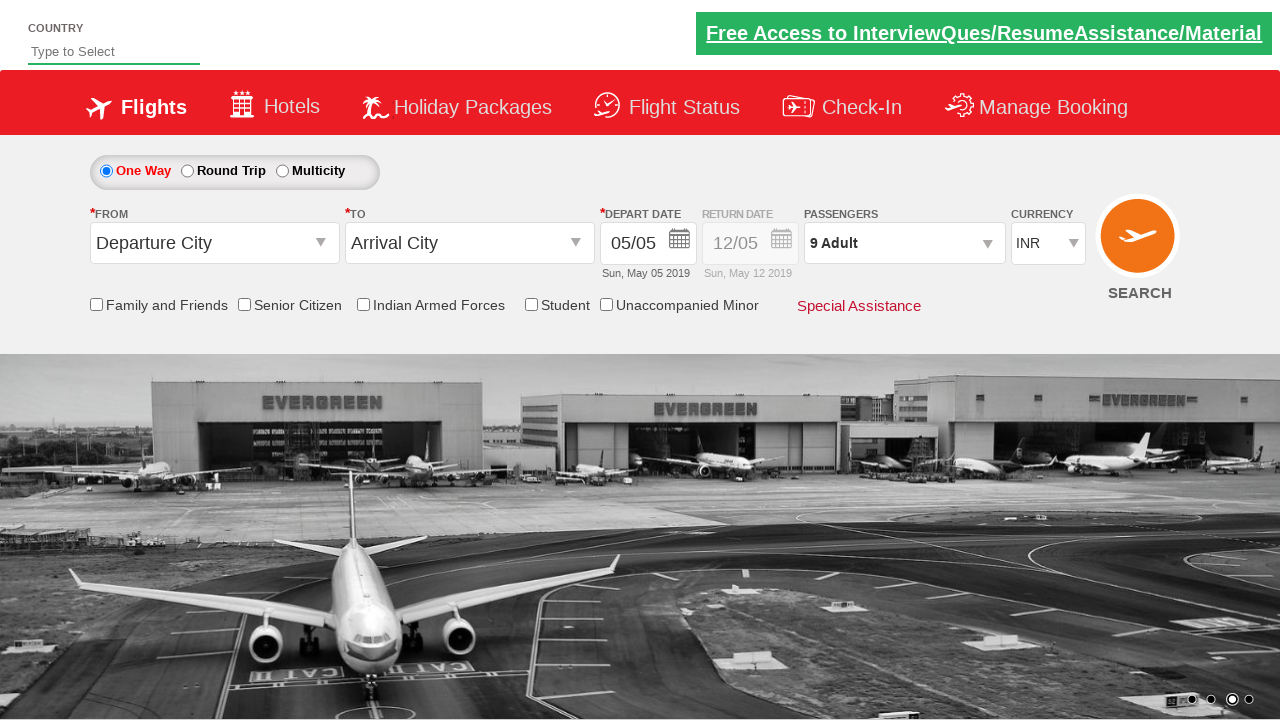

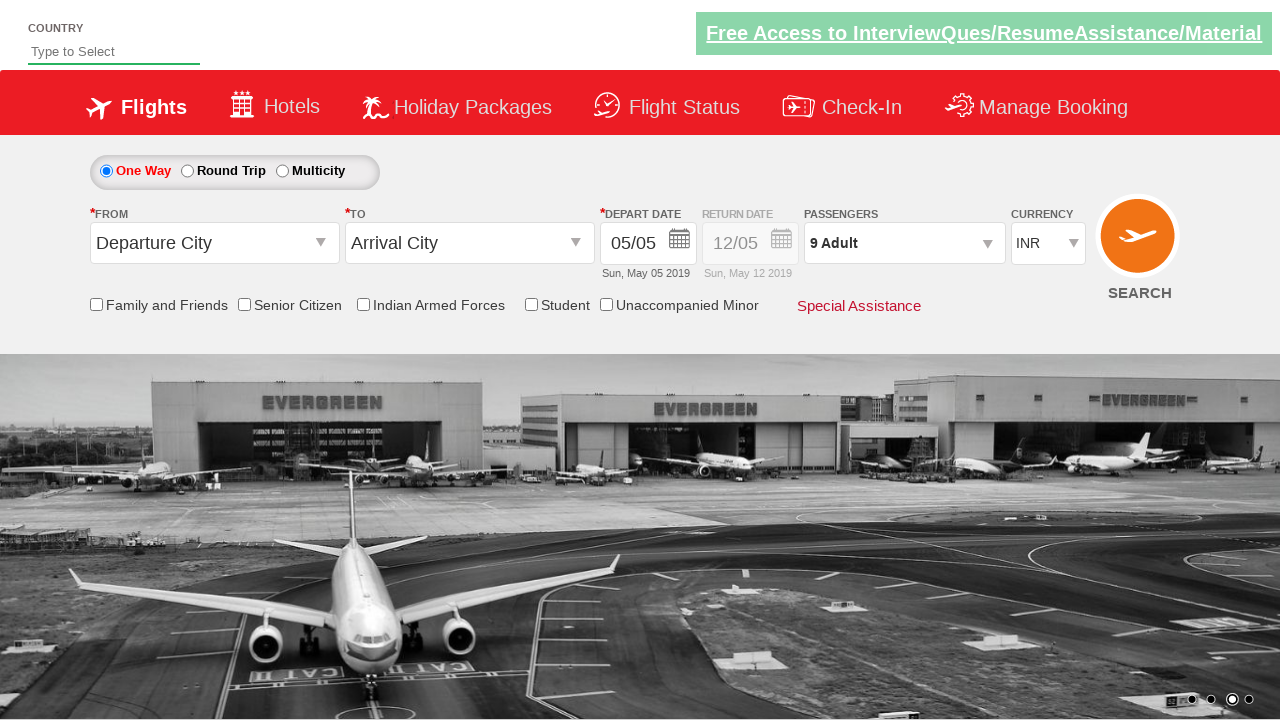